Navigates to an XPath practice page and locates specific table rows for verification

Starting URL: https://selectorshub.com/xpath-practice-page

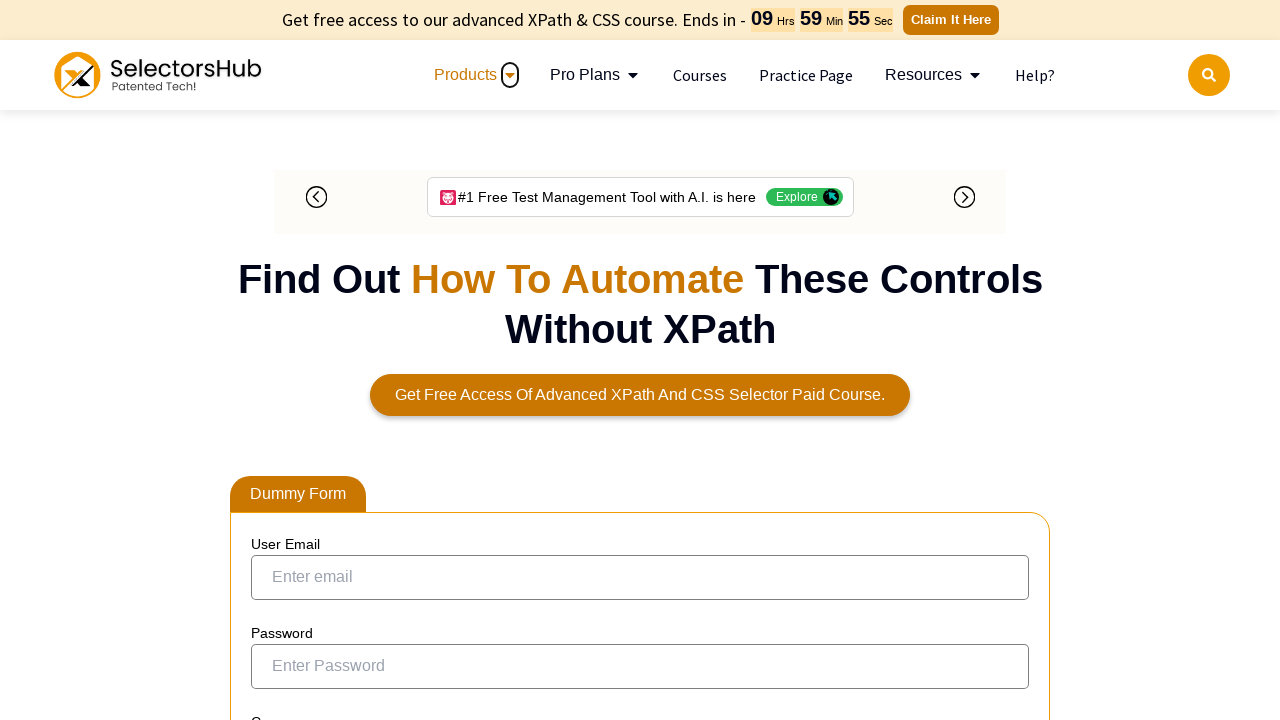

Navigated to XPath practice page
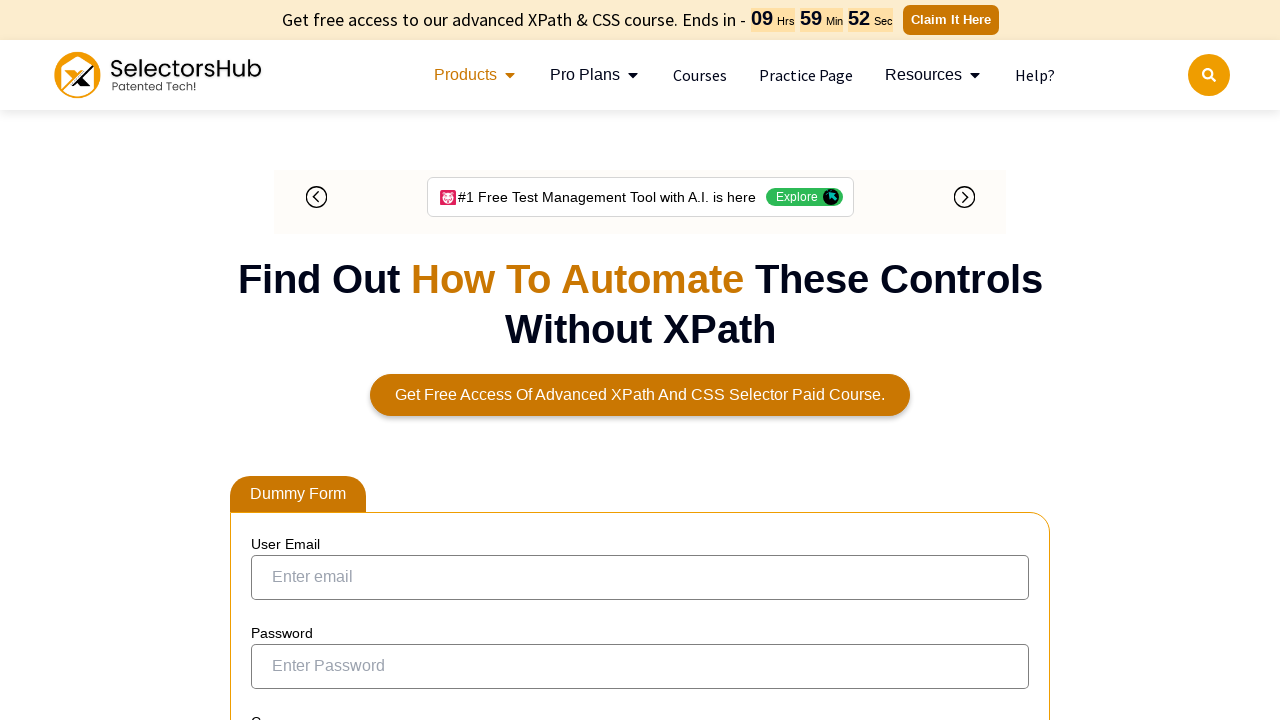

Located table row 4 via XPath
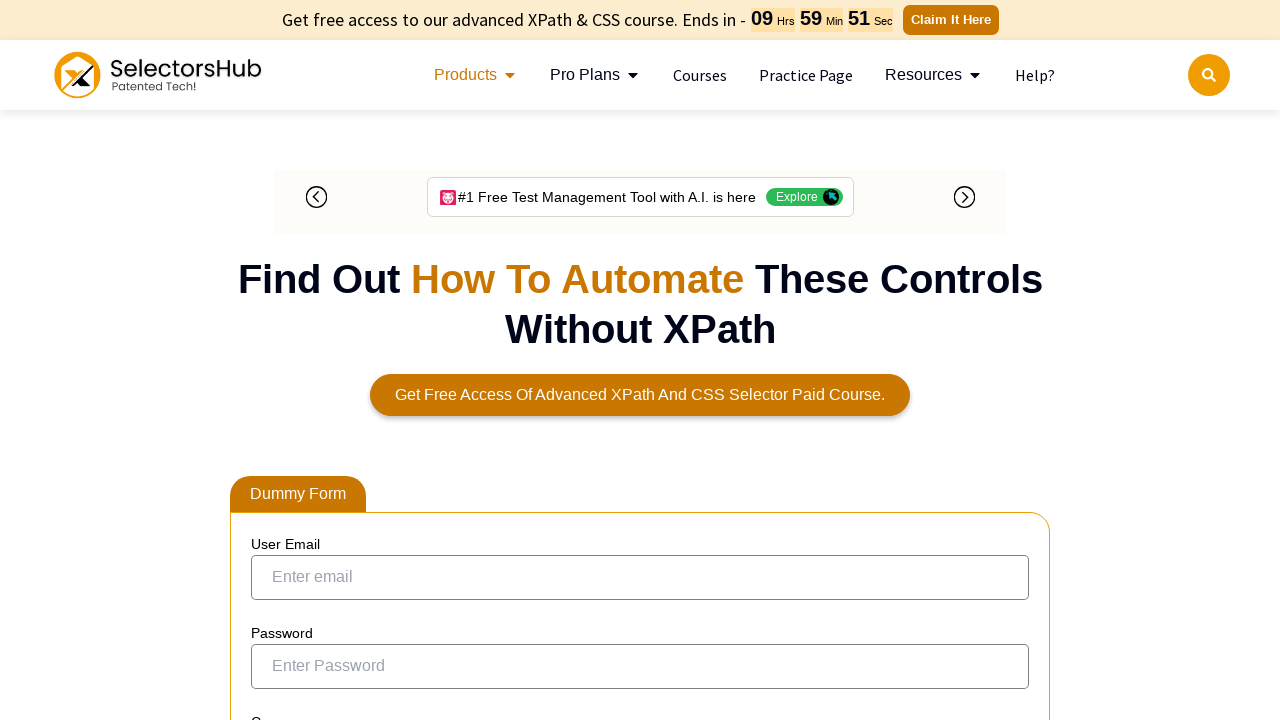

Table row 4 is visible and ready
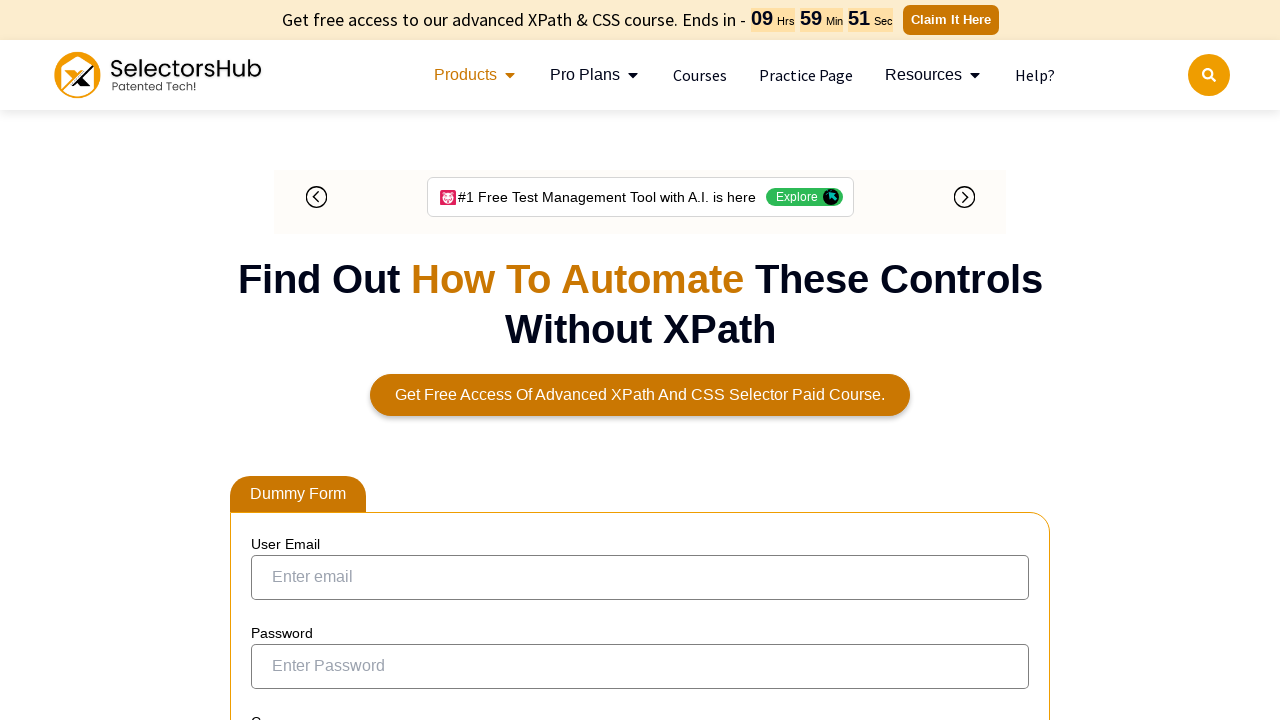

Located table row 5 via XPath
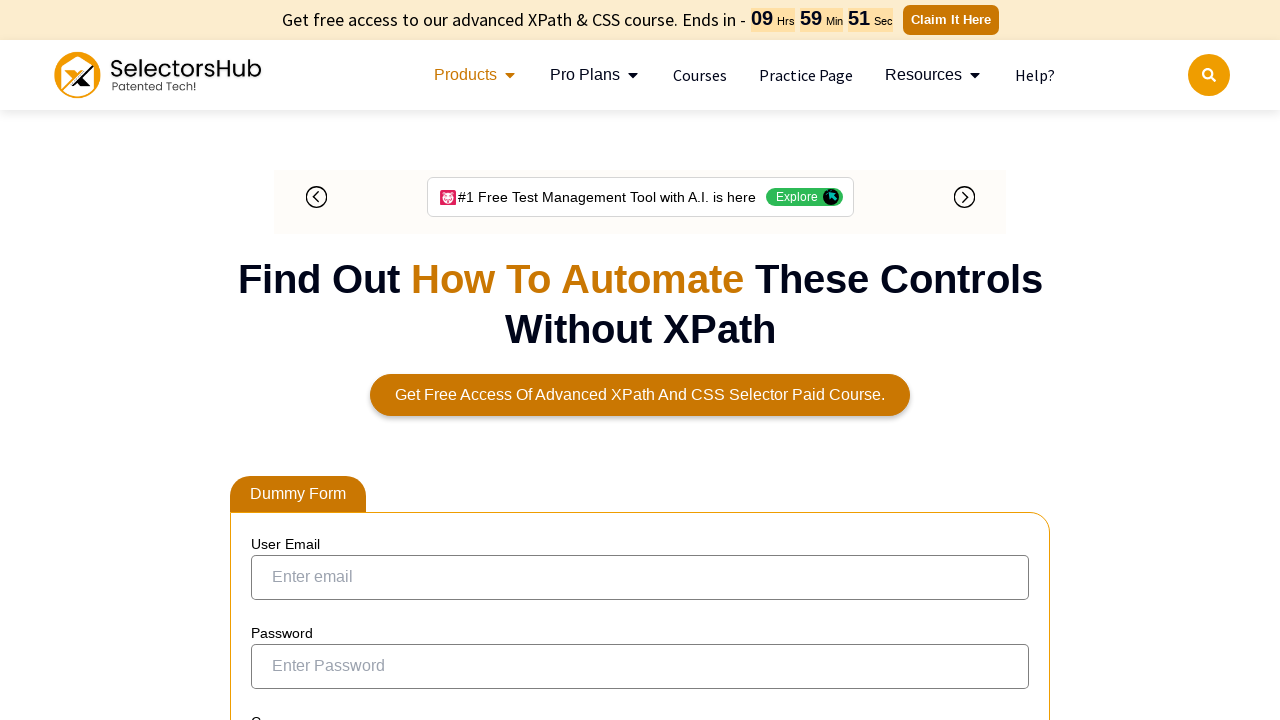

Table row 5 is visible and ready
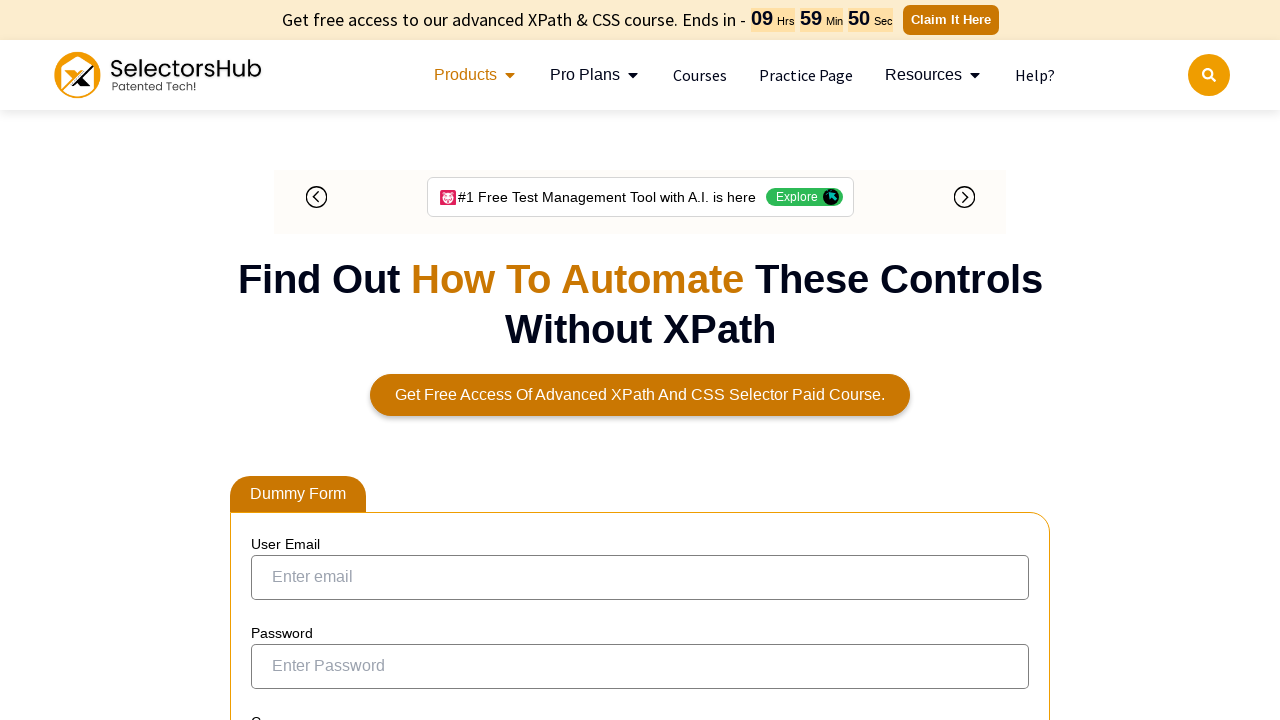

Located table row 6 via XPath
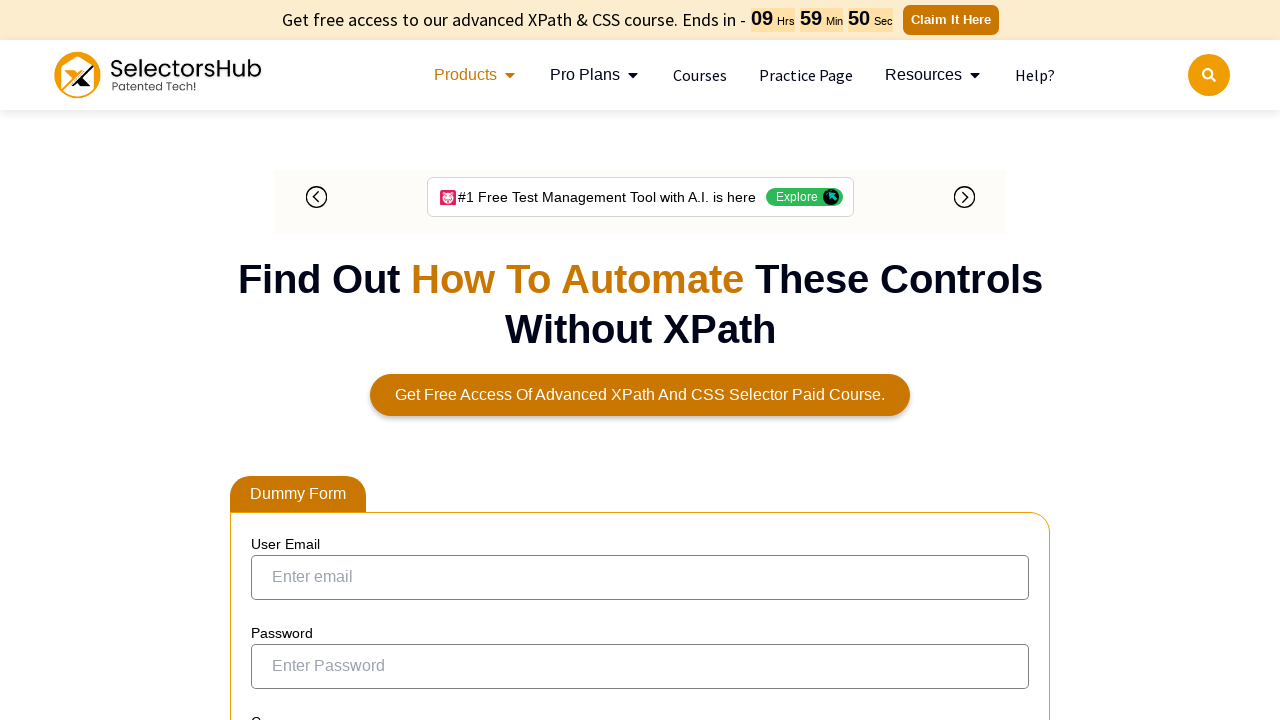

Table row 6 is visible and ready
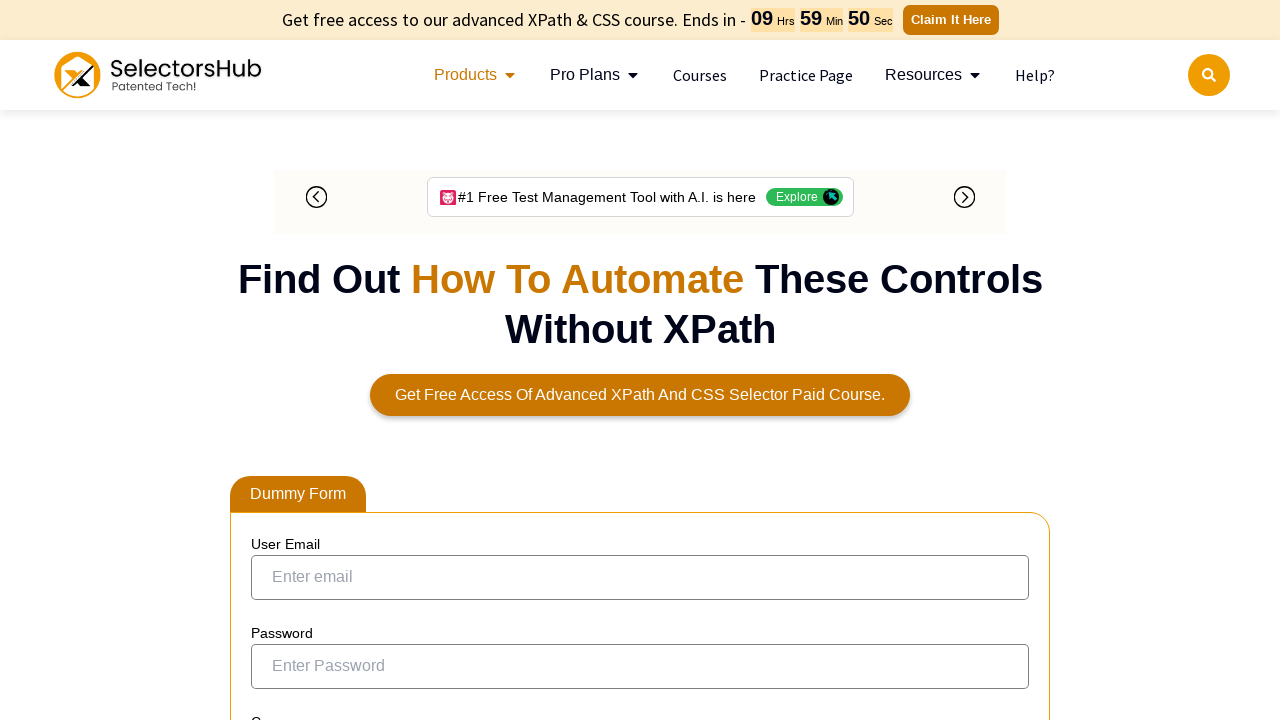

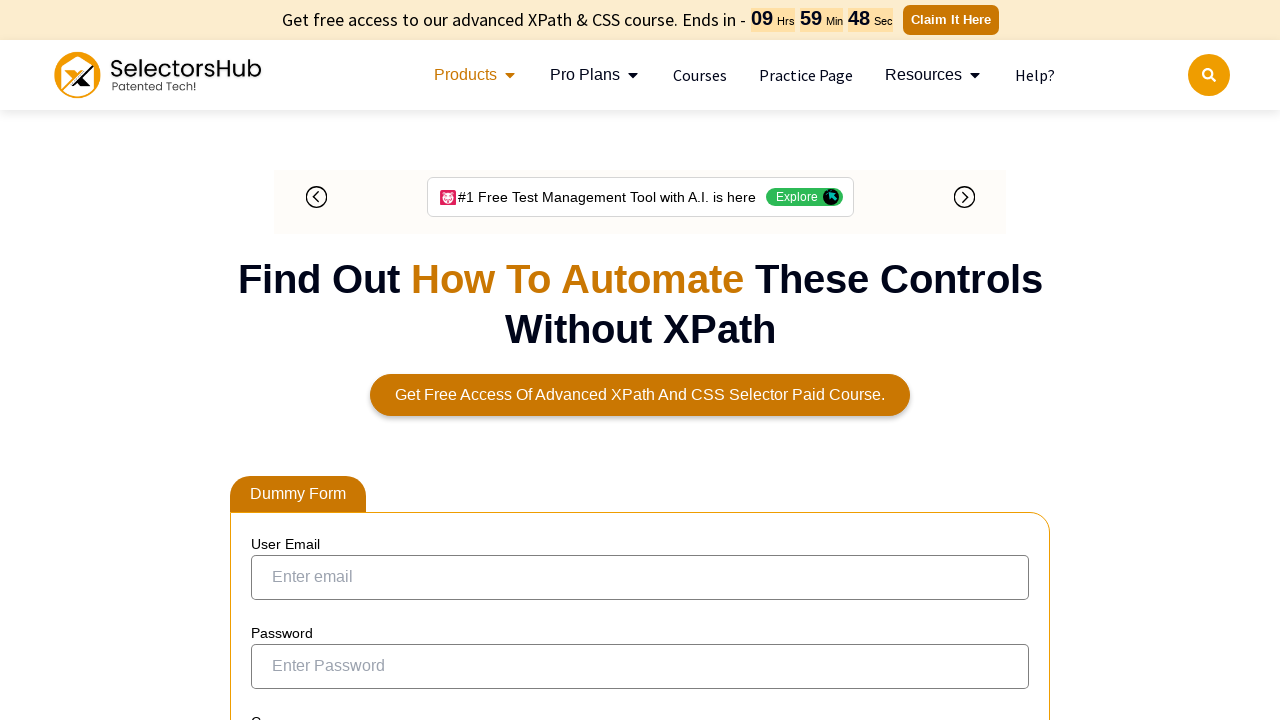